Navigates from the DemoQA homepage to the Elements page by clicking the Elements card button, then verifies the center instruction text.

Starting URL: https://demoqa.com/

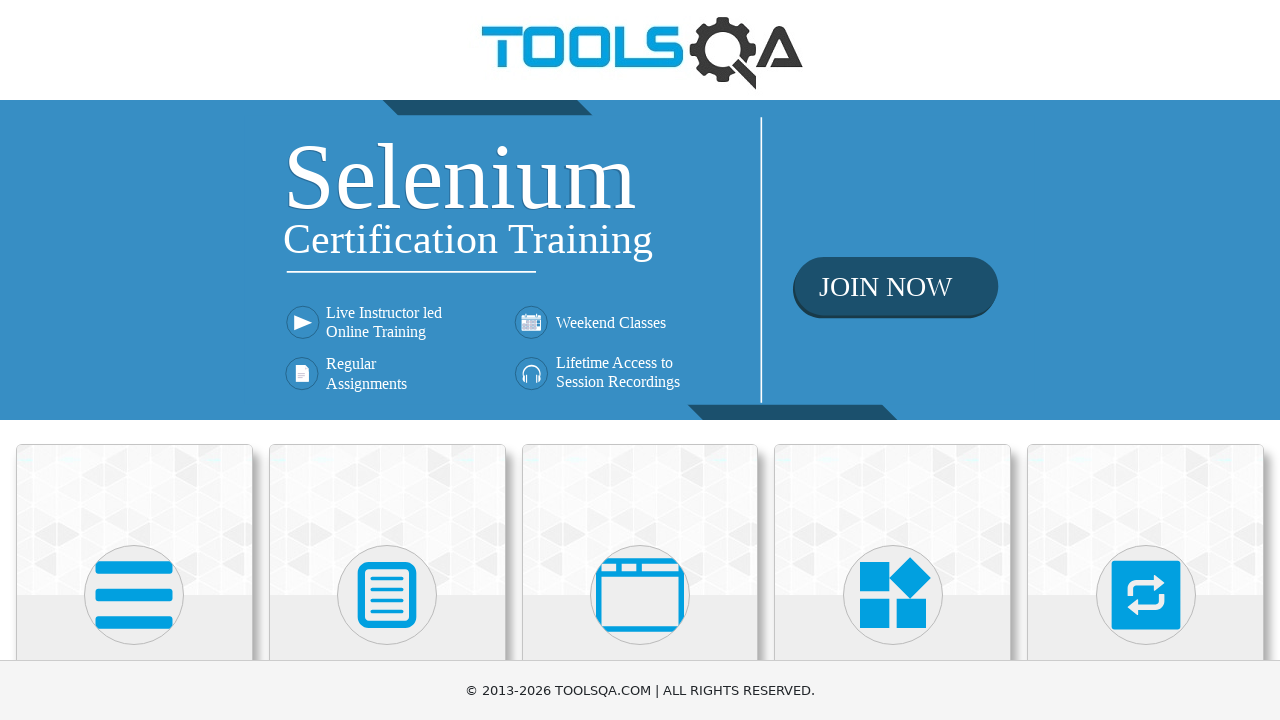

Navigated to DemoQA homepage
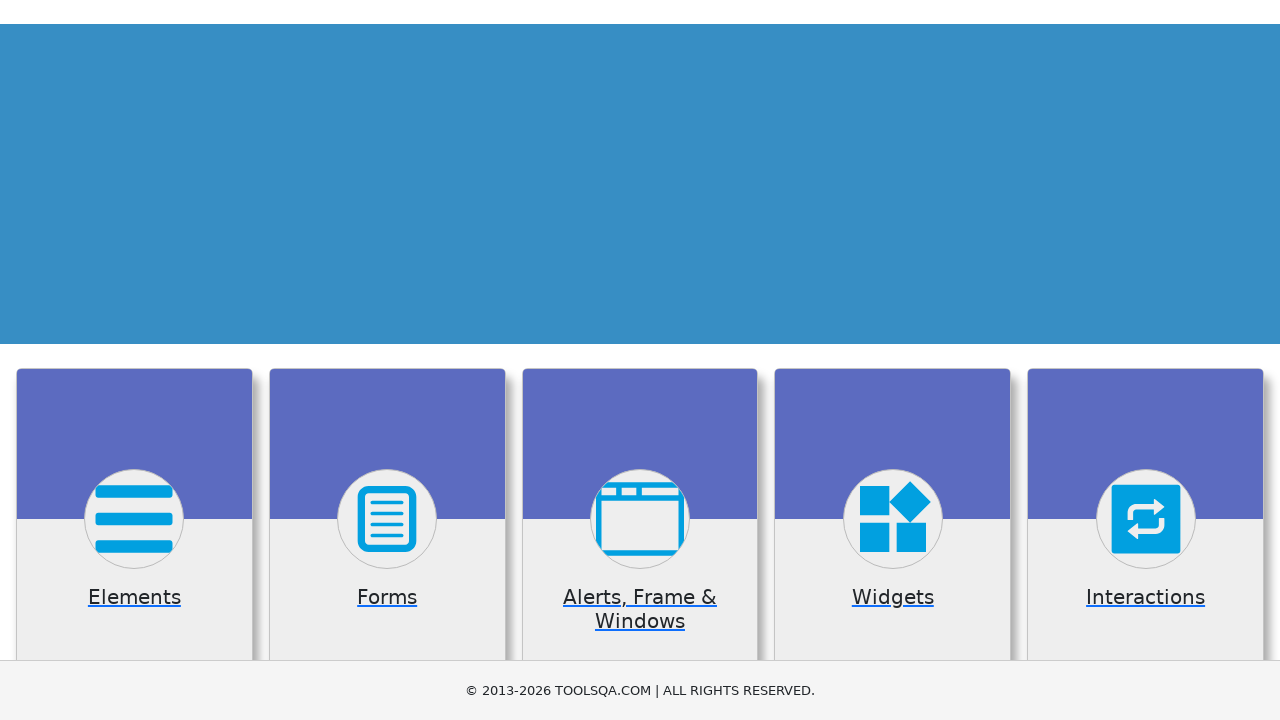

Clicked Elements card button at (134, 520) on .card:has-text('Elements')
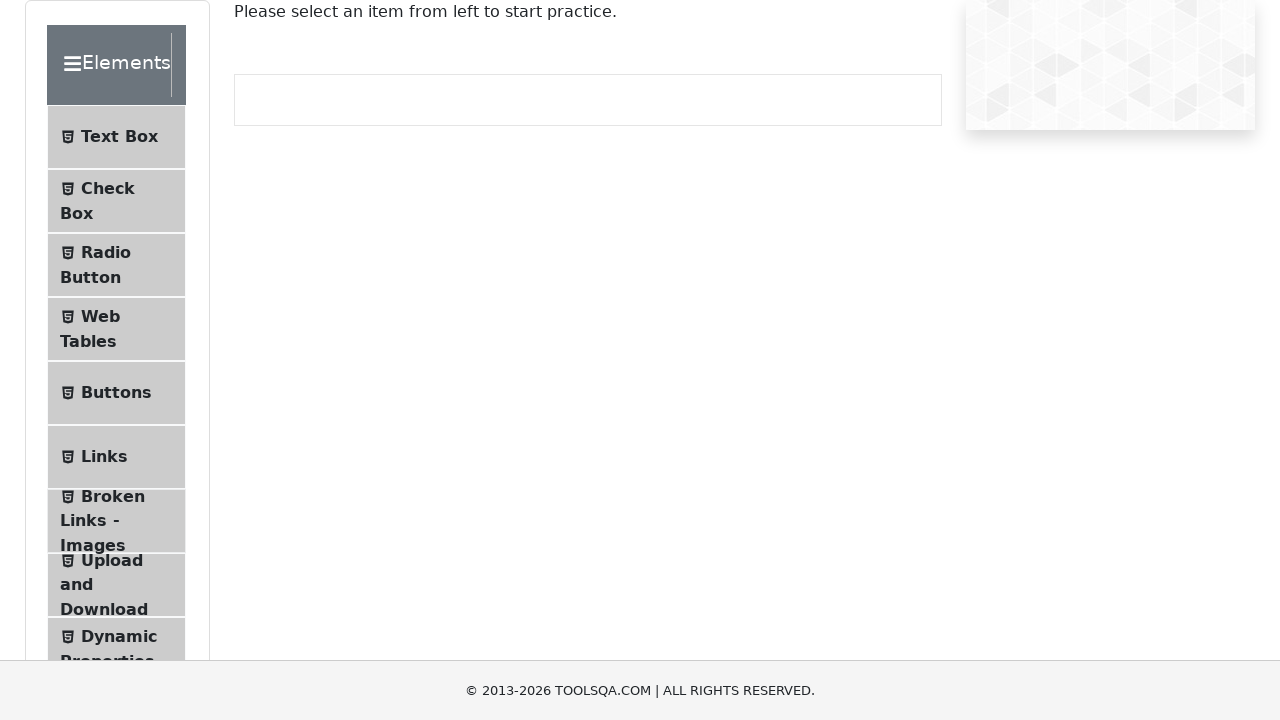

Navigated to Elements page and URL confirmed
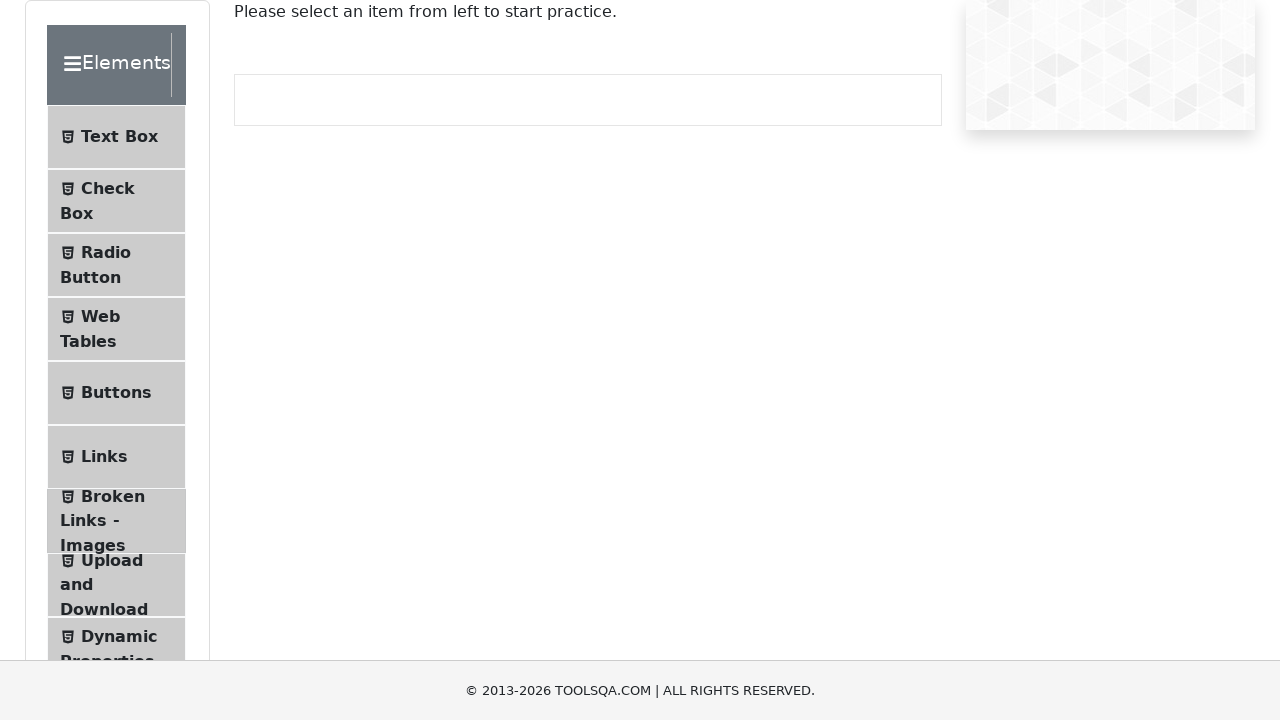

Retrieved center instruction text from Elements page
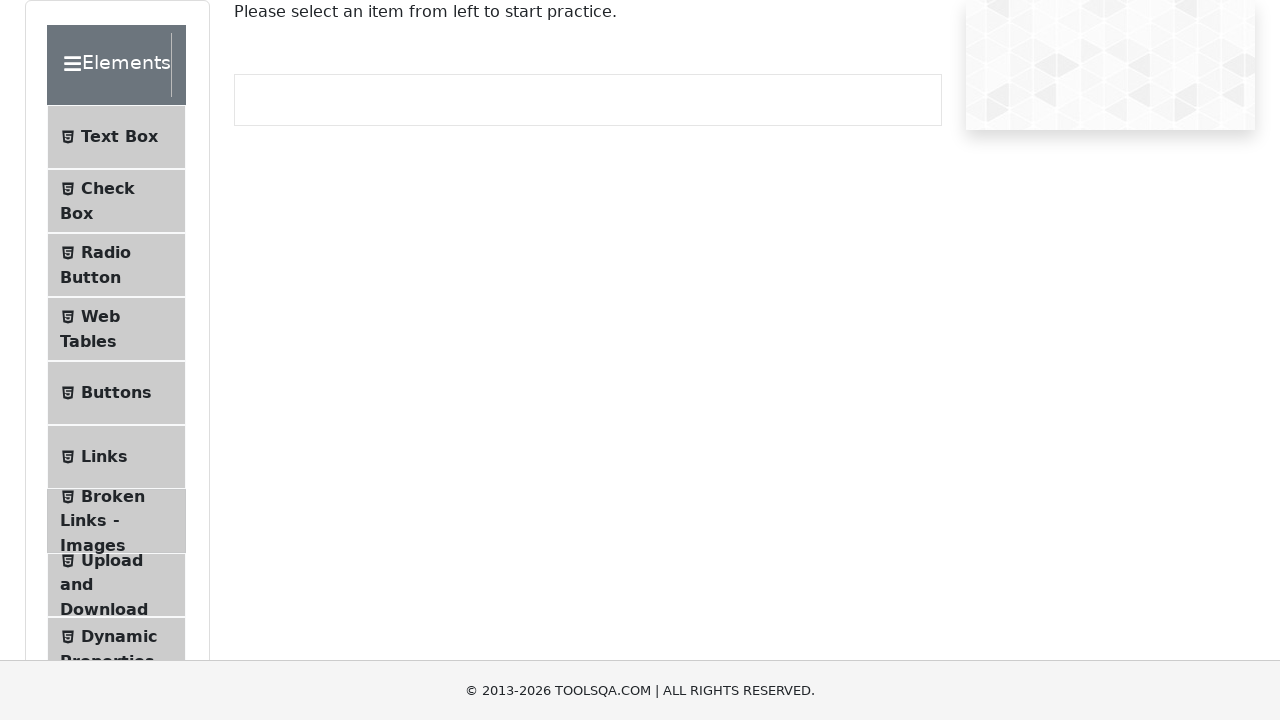

Verified center instruction text matches expected value
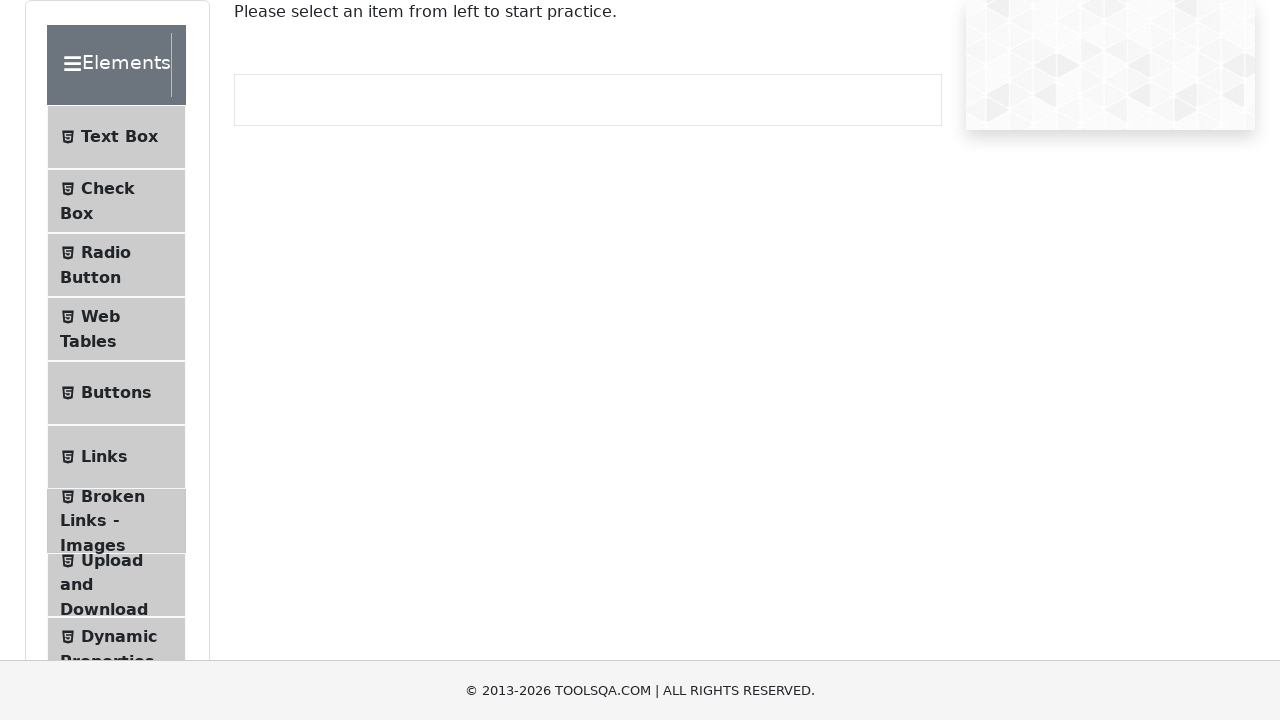

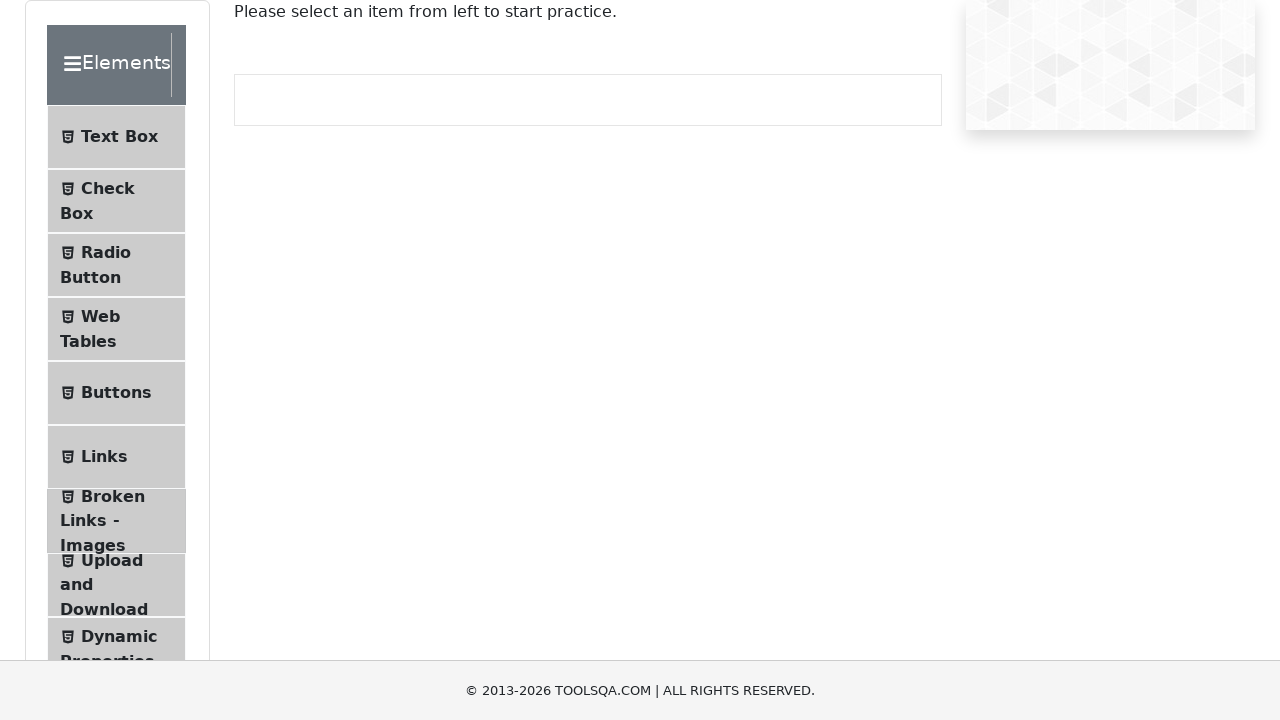